Navigates to the KStadium blockchain explorer and verifies that block height information is displayed in the table

Starting URL: https://explorer.kstadium.io/

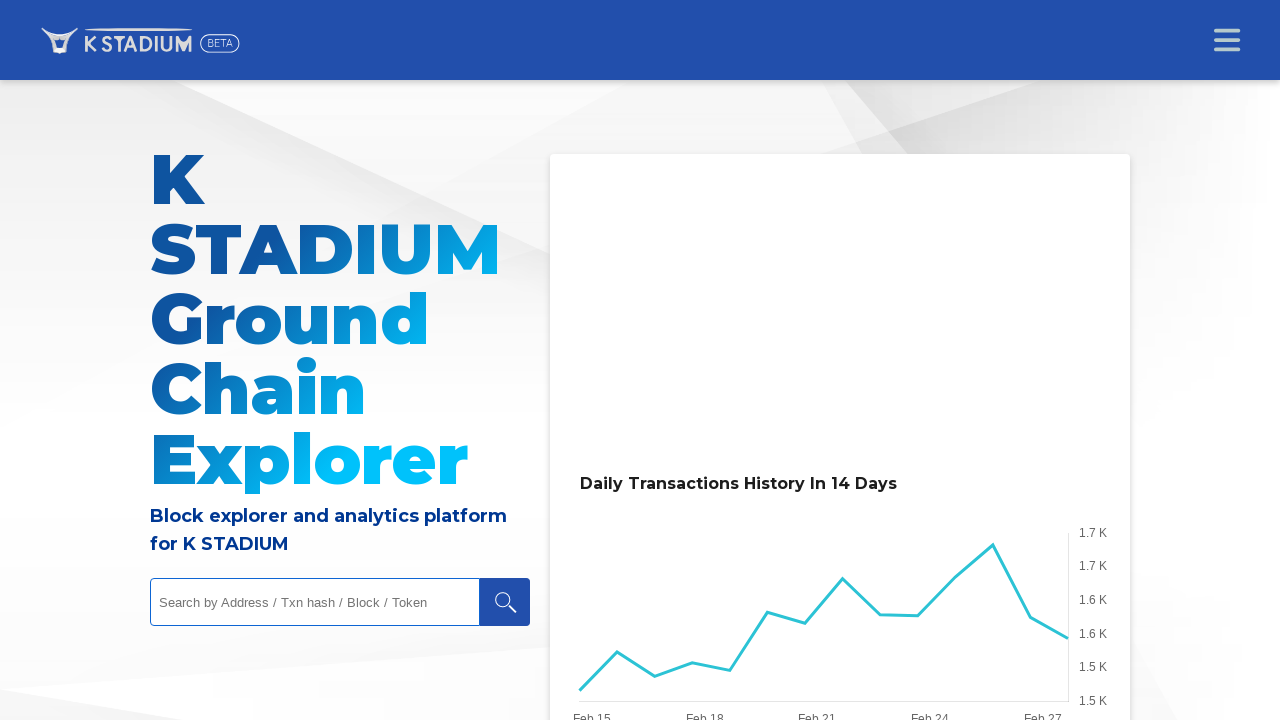

Navigated to KStadium blockchain explorer
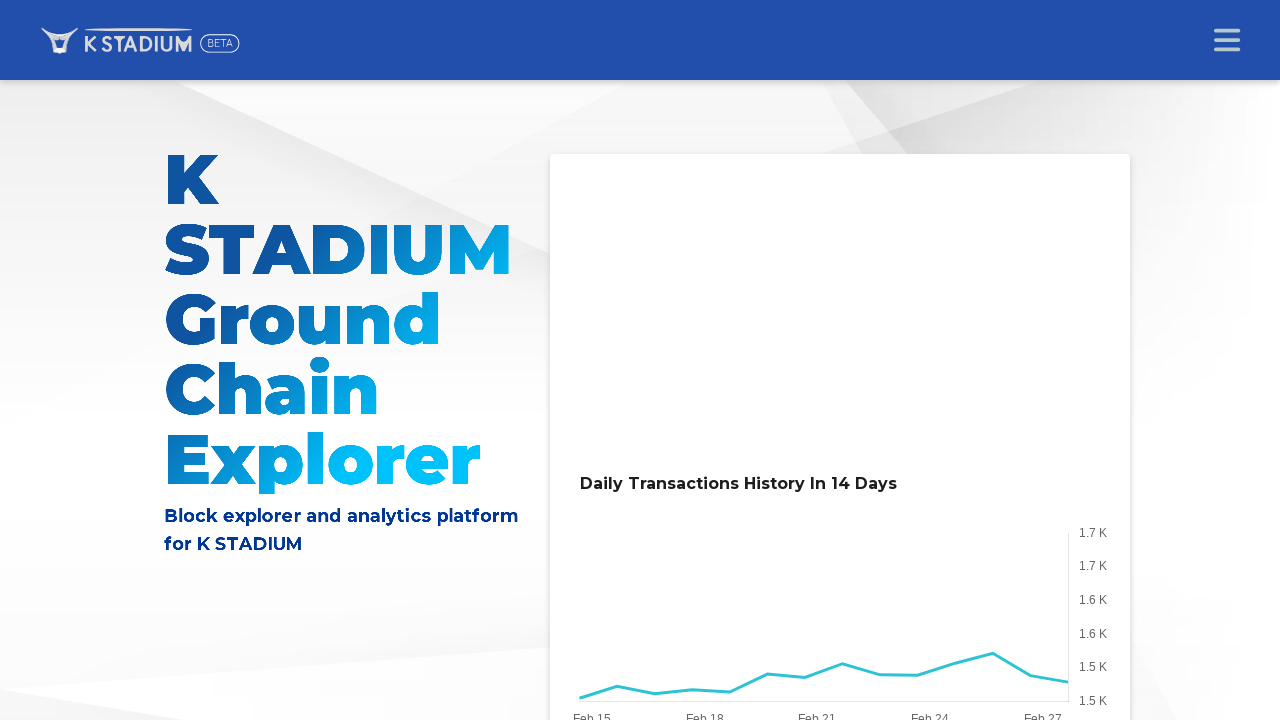

Block height table loaded and became visible
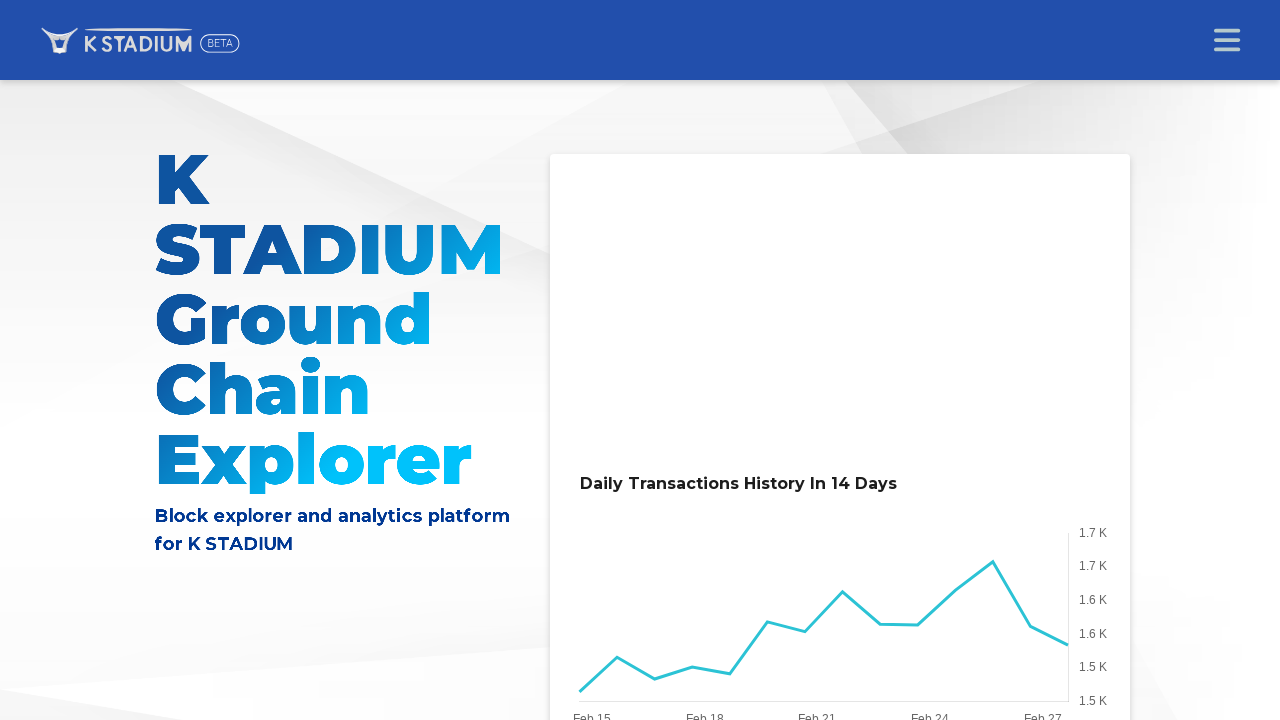

Verified that block height information is displayed in the table
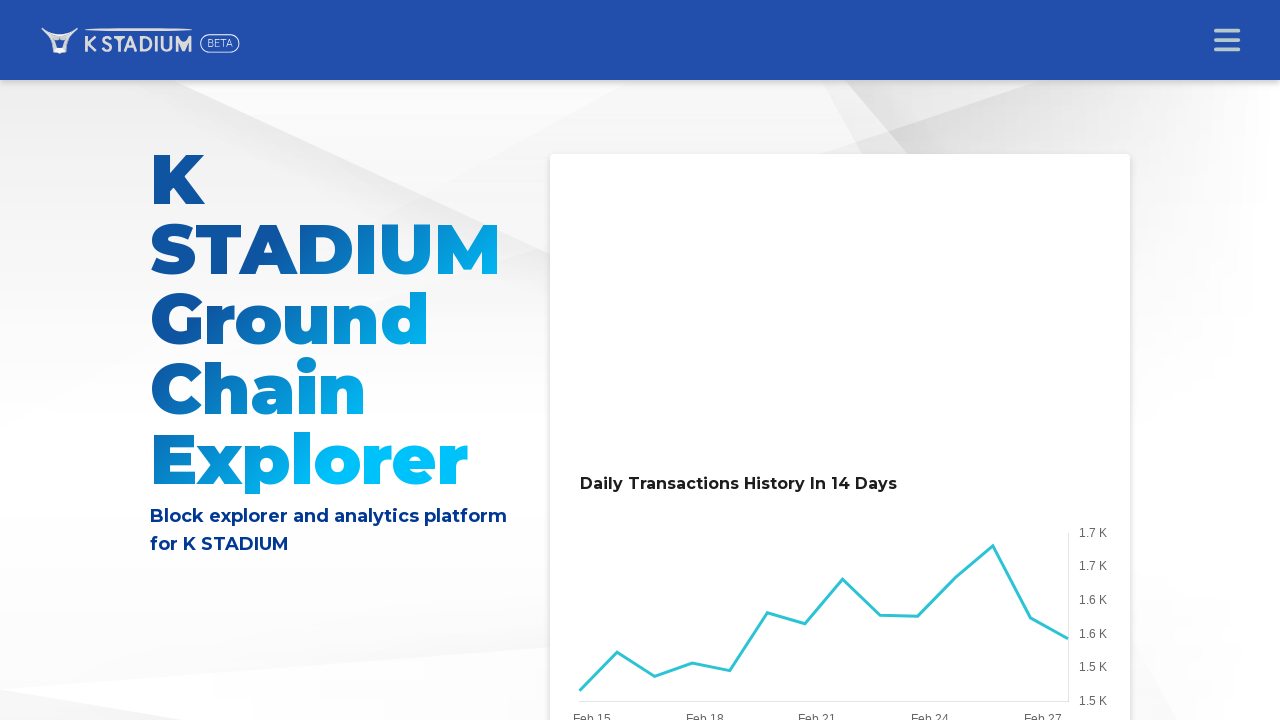

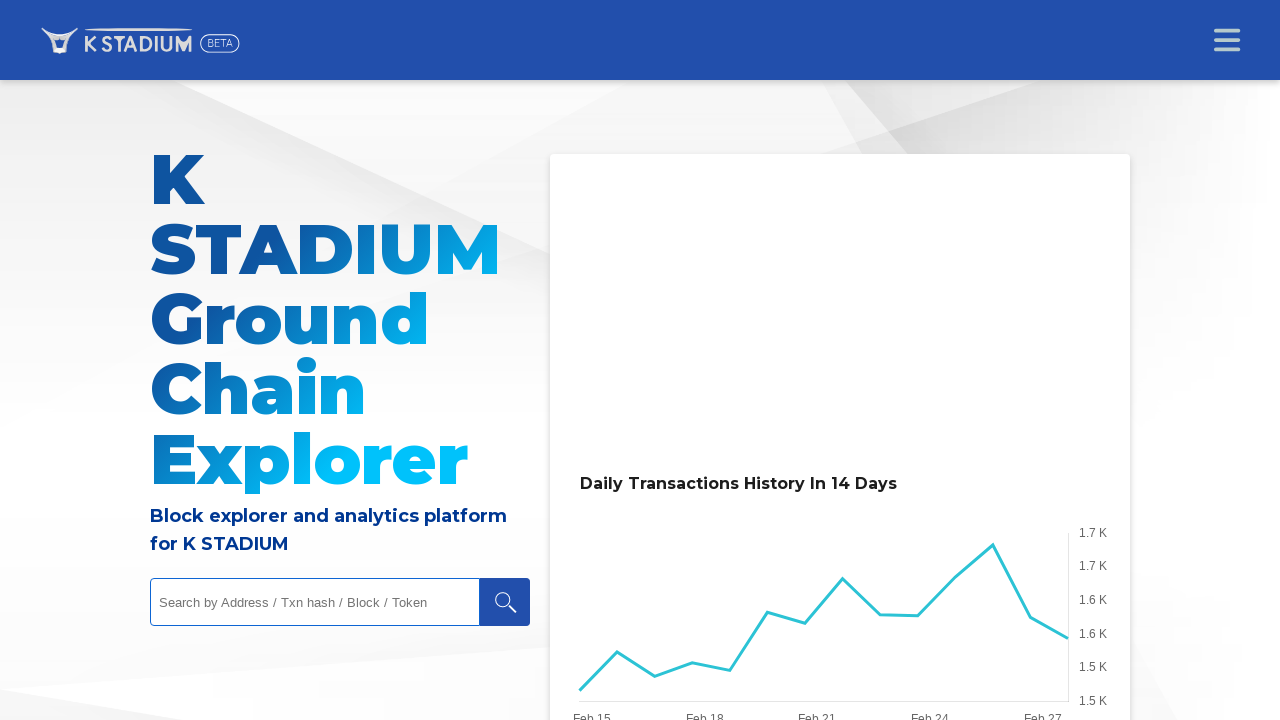